Navigates to Rediff Money website and verifies the BSE indices table structure by checking rows and columns are present

Starting URL: https://money.rediff.com/index.html

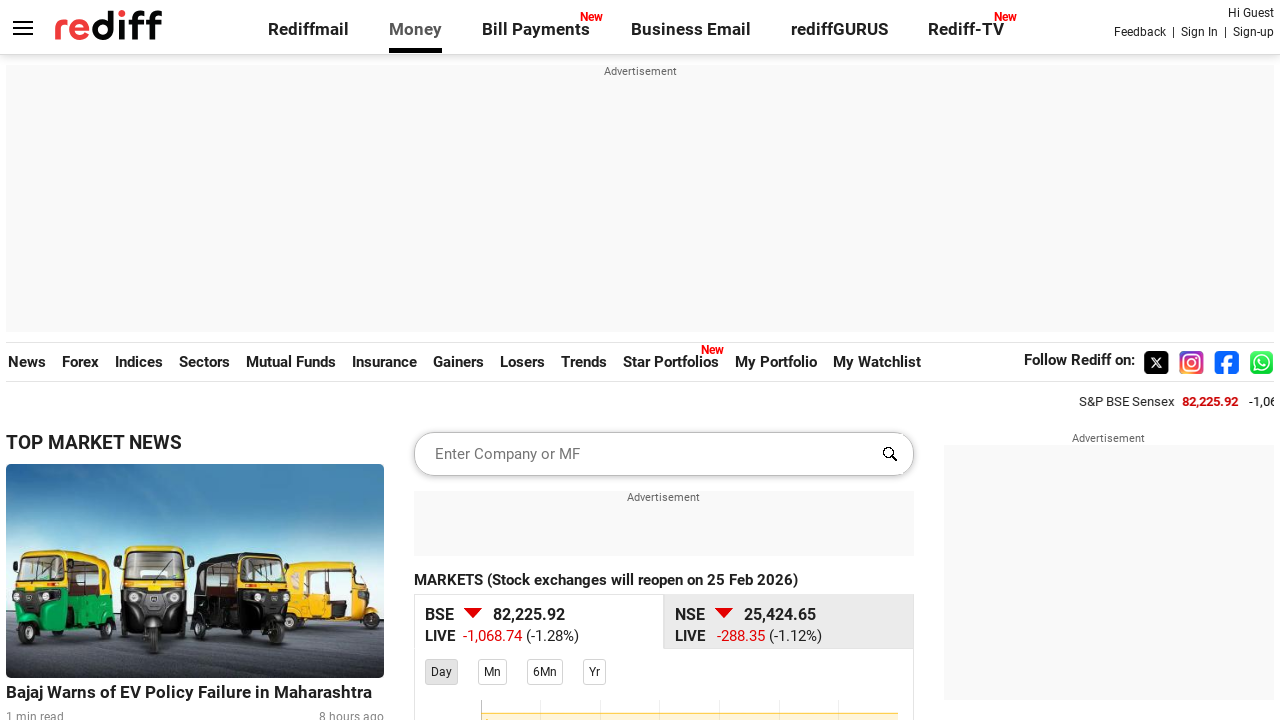

BSE indices table loaded
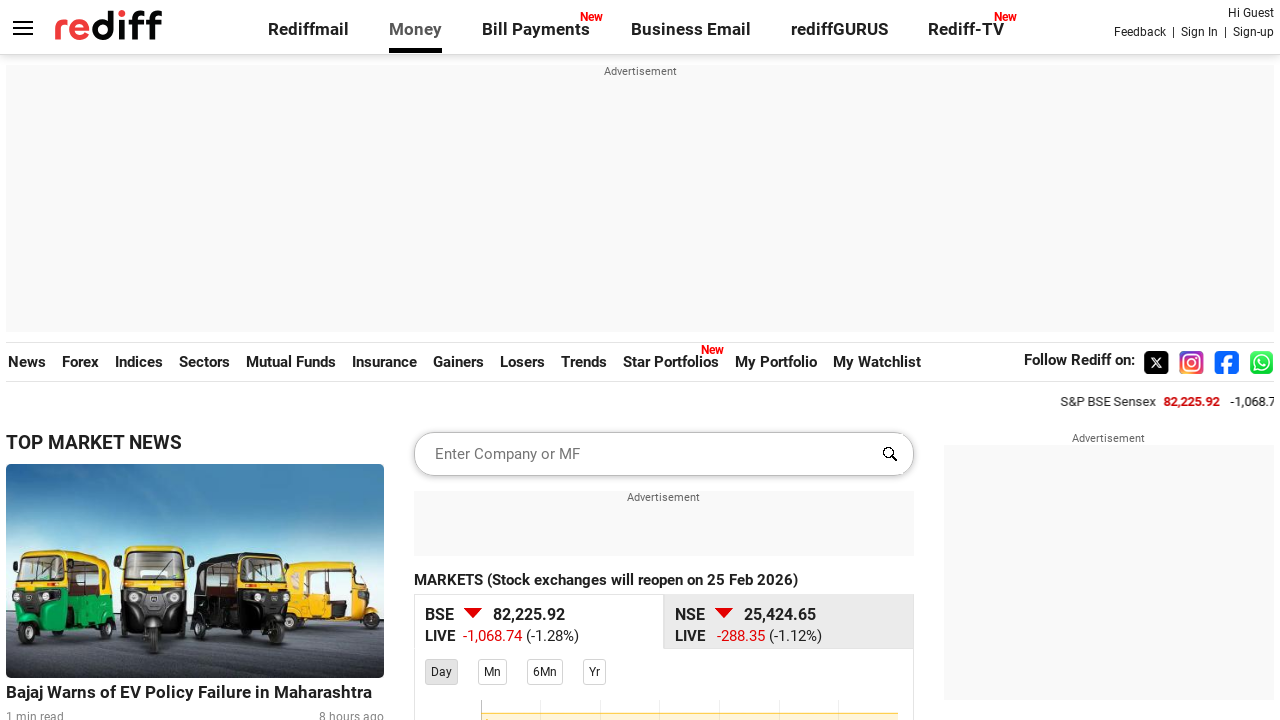

Retrieved 6 rows from BSE indices table
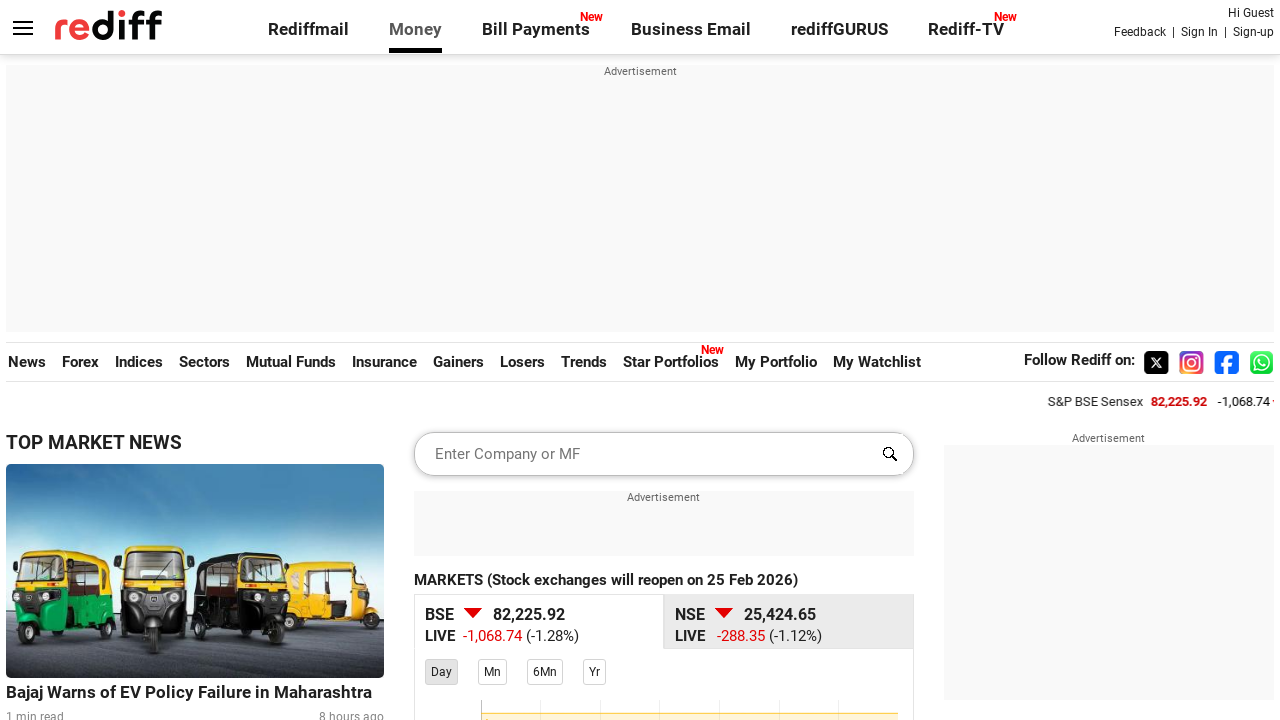

Verified BSE indices table rows are present
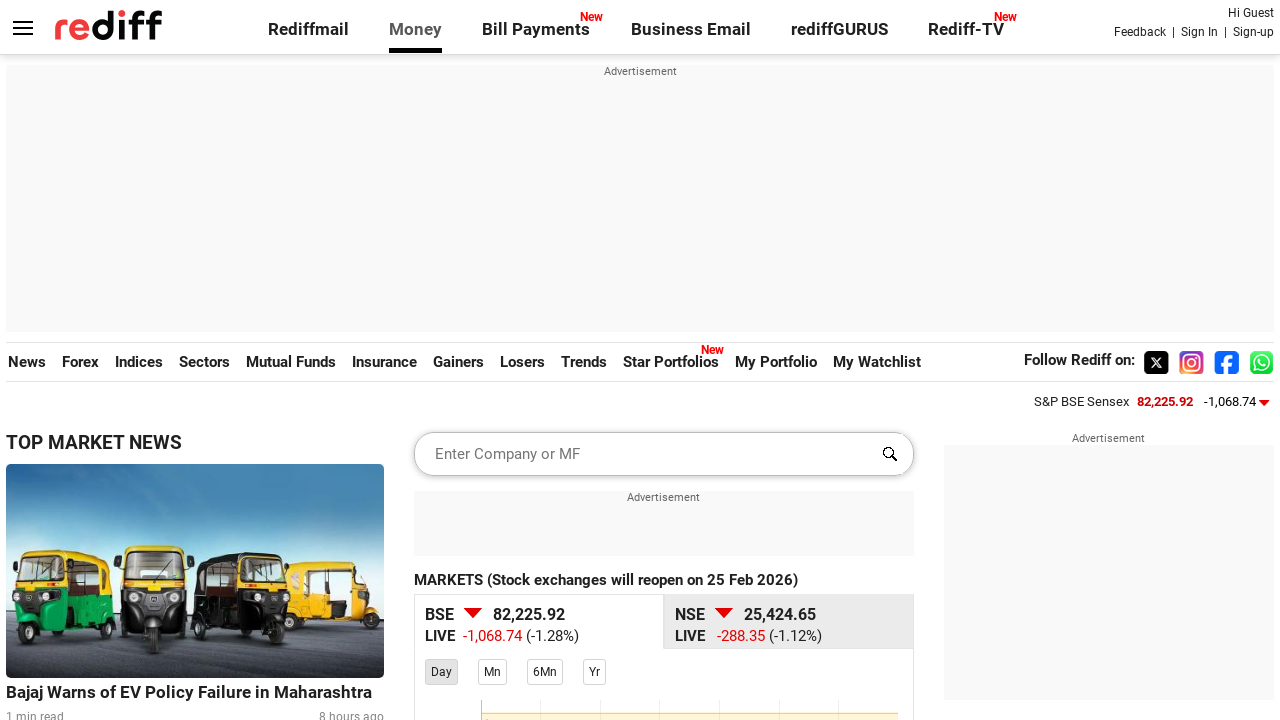

Retrieved 5 columns from first row of BSE indices table
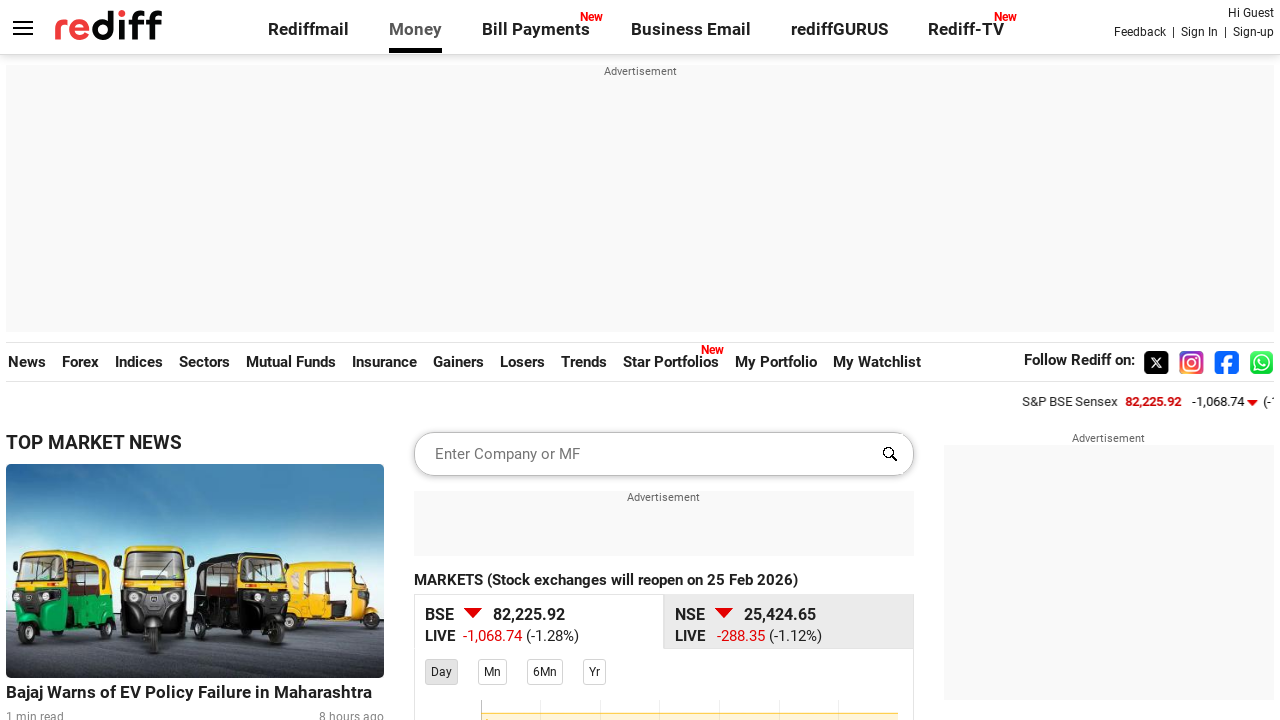

Verified BSE indices table columns are present
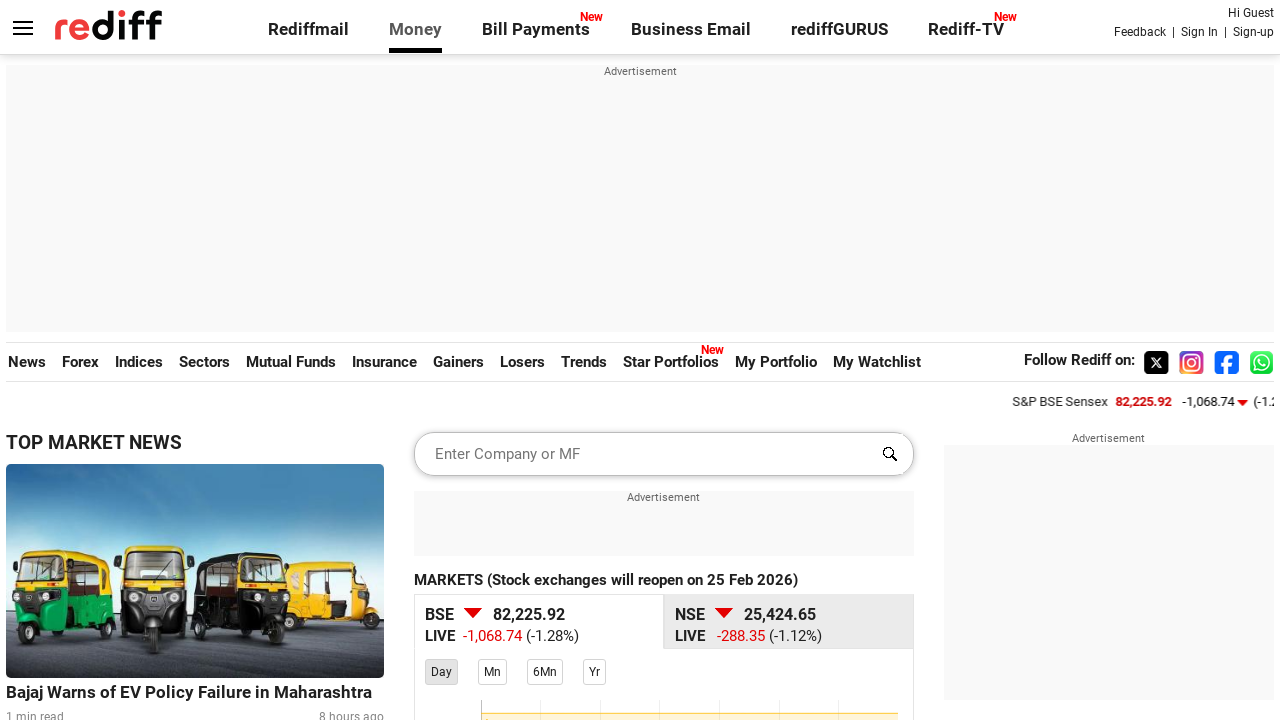

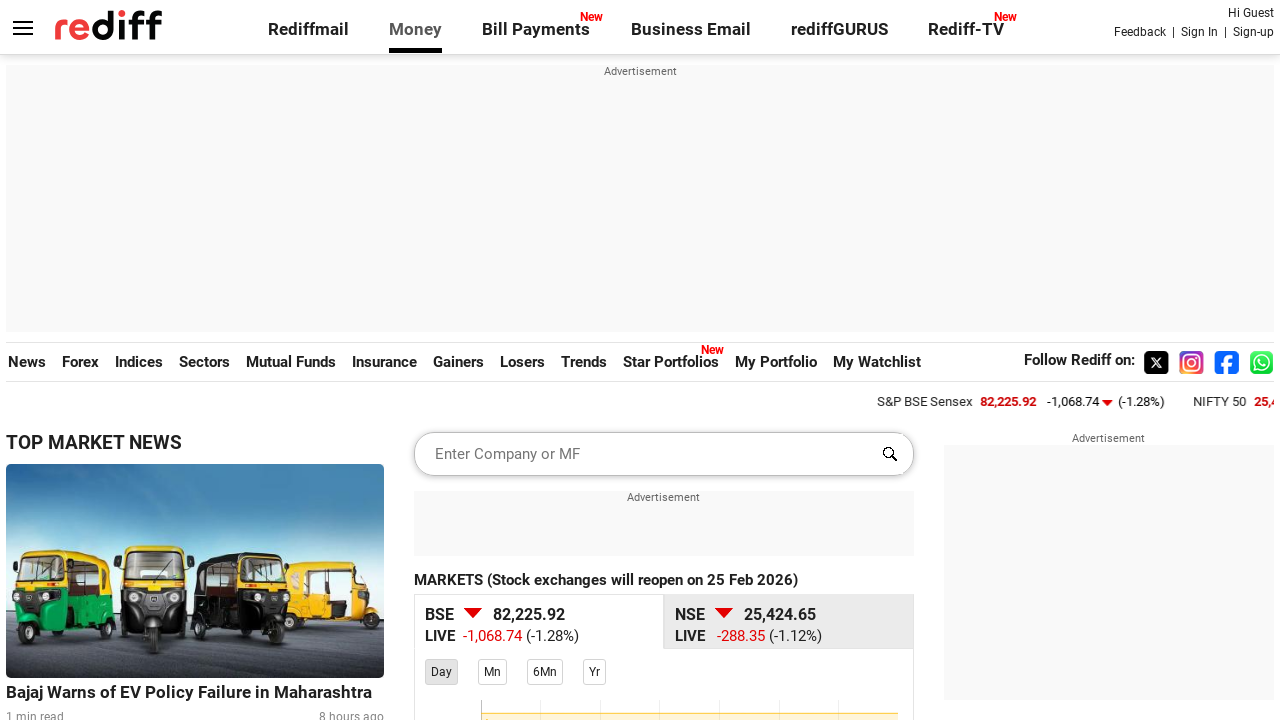